Navigates to sign-in page and verifies the email field has the correct placeholder text

Starting URL: https://cannatrader-frontend.vercel.app/home

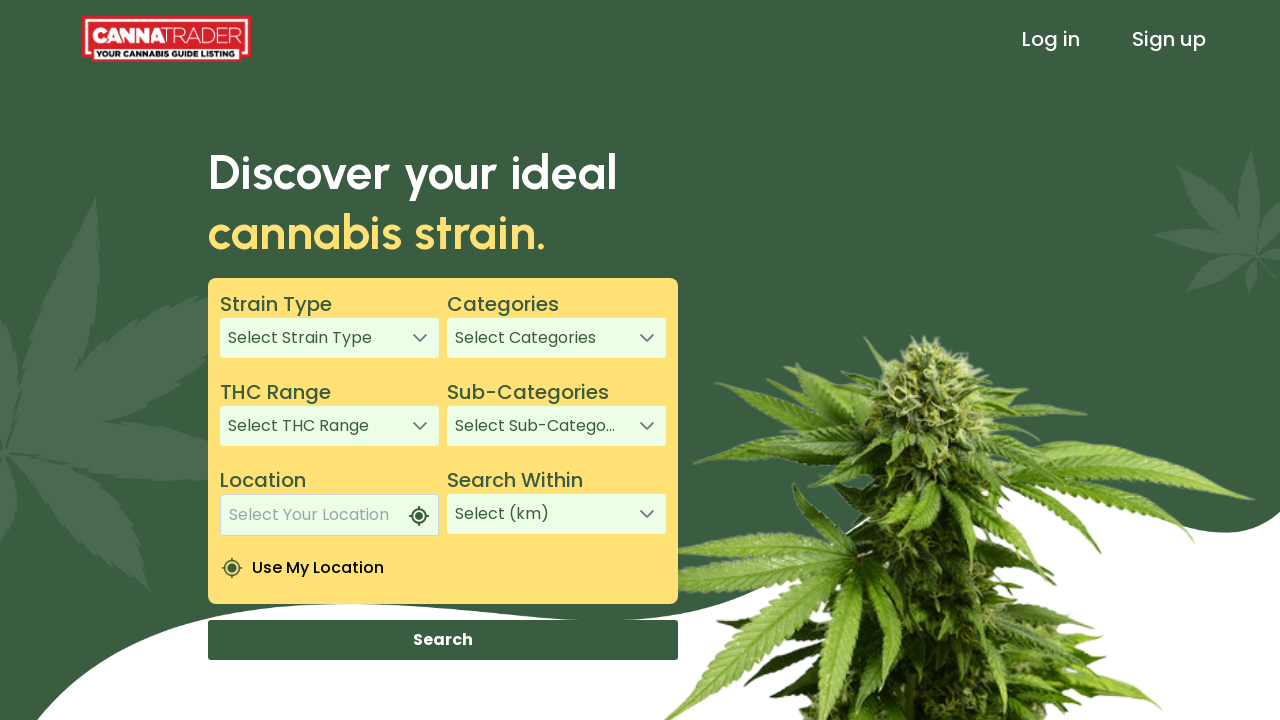

Clicked Sign In link in header at (1051, 39) on xpath=/html/body/app-root/app-header/div[1]/header/div[3]/a[1]
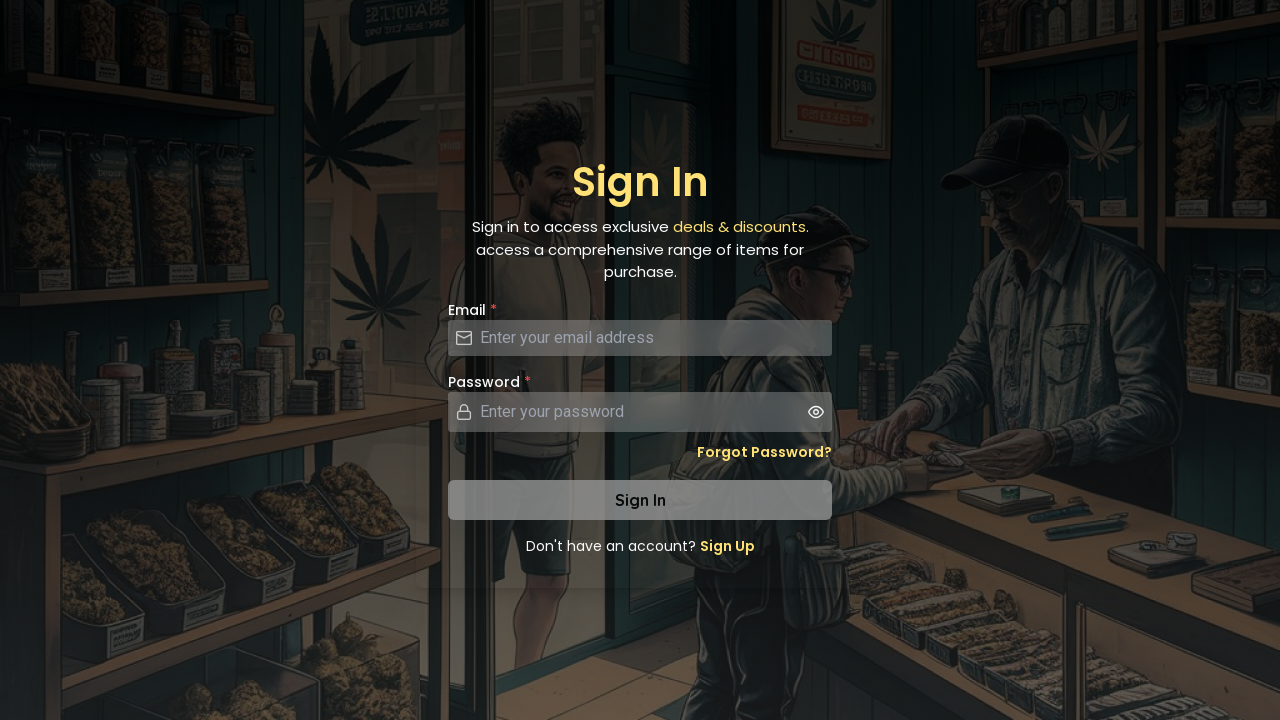

Email field appeared on sign-in page
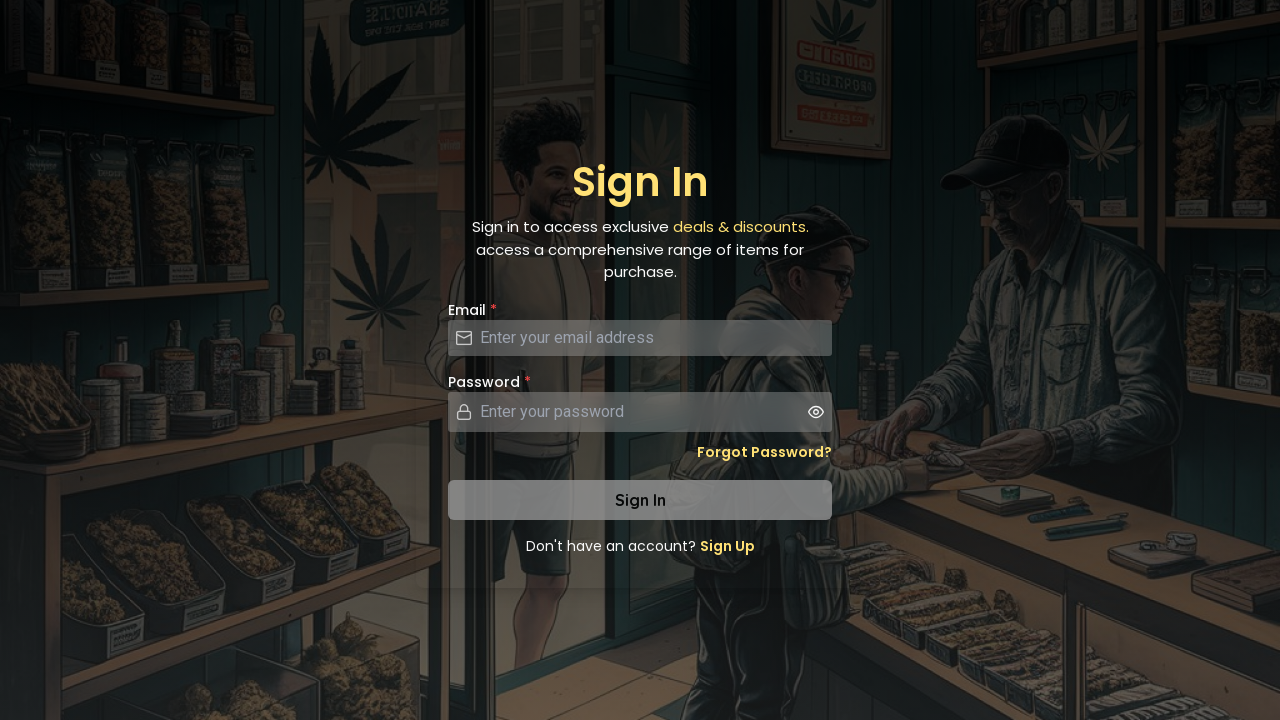

Retrieved email field placeholder: 'Enter your email address'
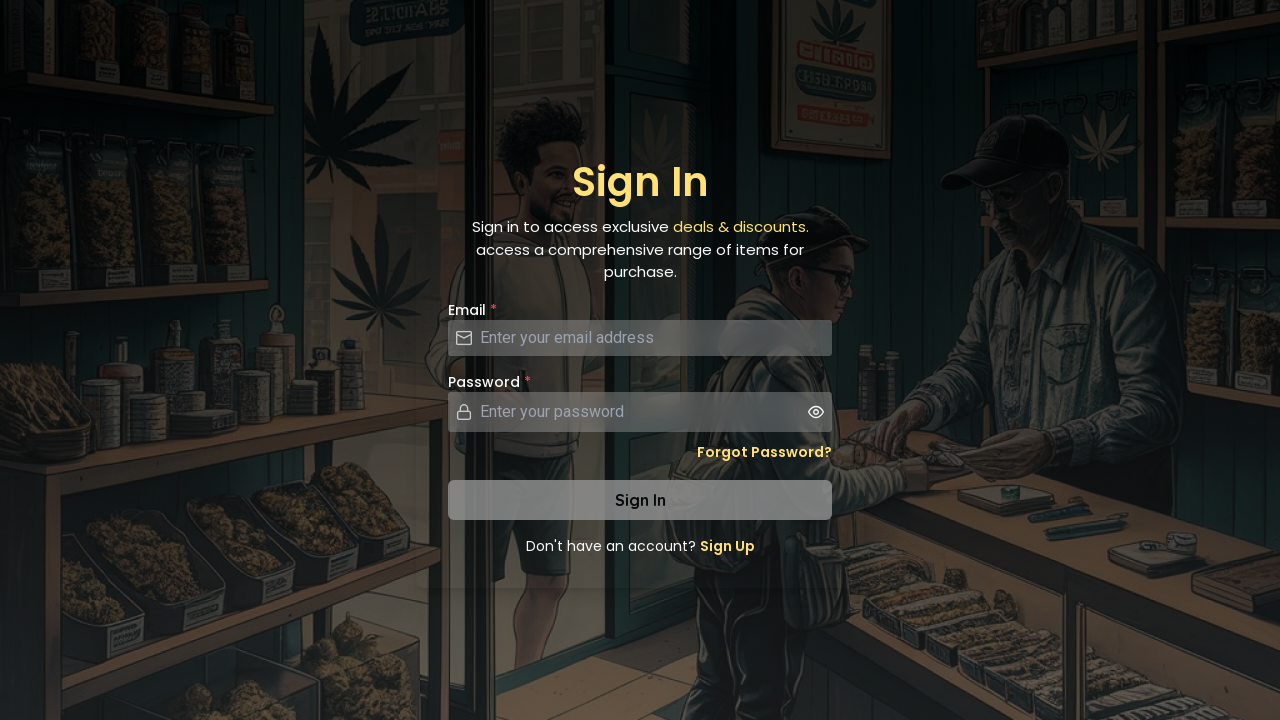

Verified email field placeholder text is correct
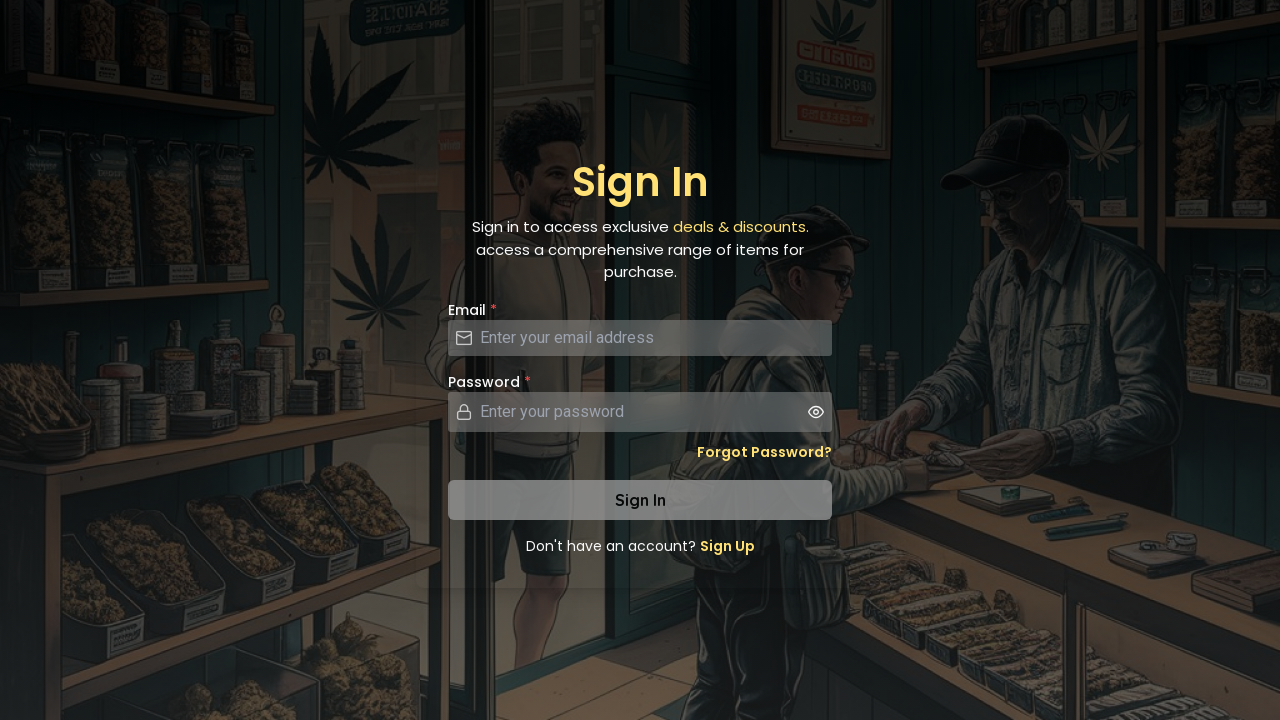

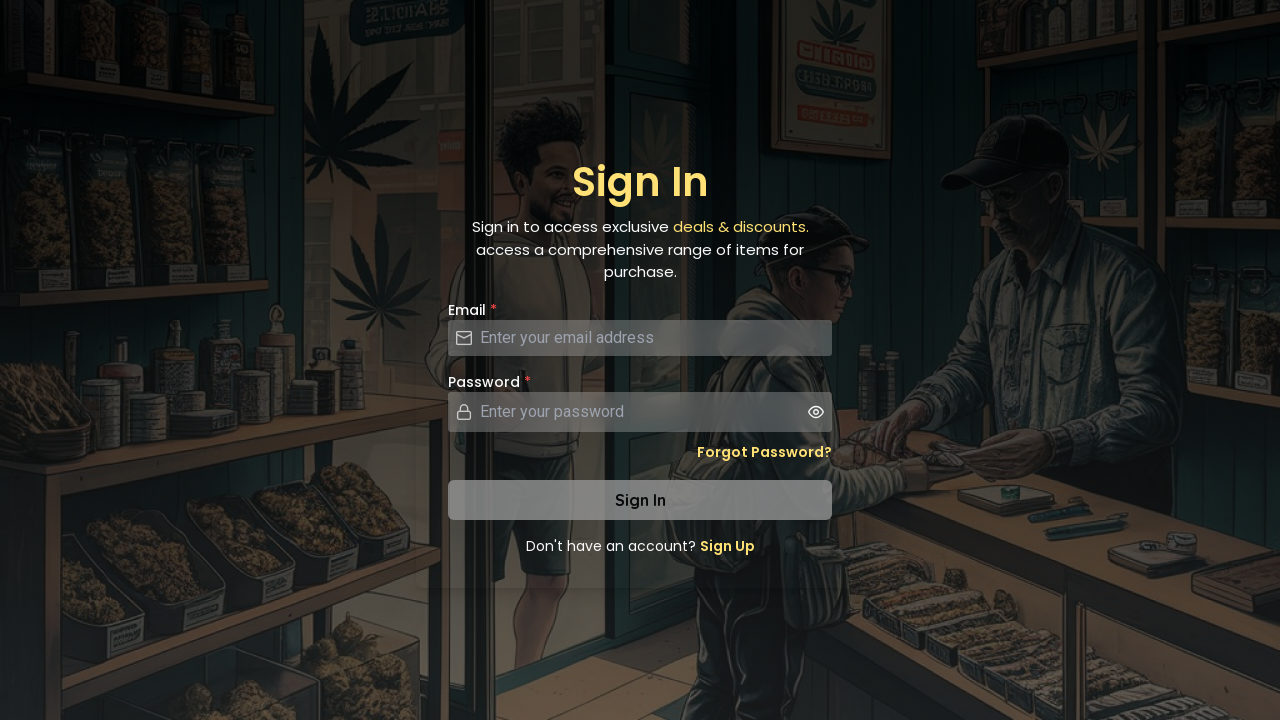